Tests window handling functionality by entering text in a form and opening a new window via button click

Starting URL: https://www.hyrtutorials.com/p/window-handles-practice.html

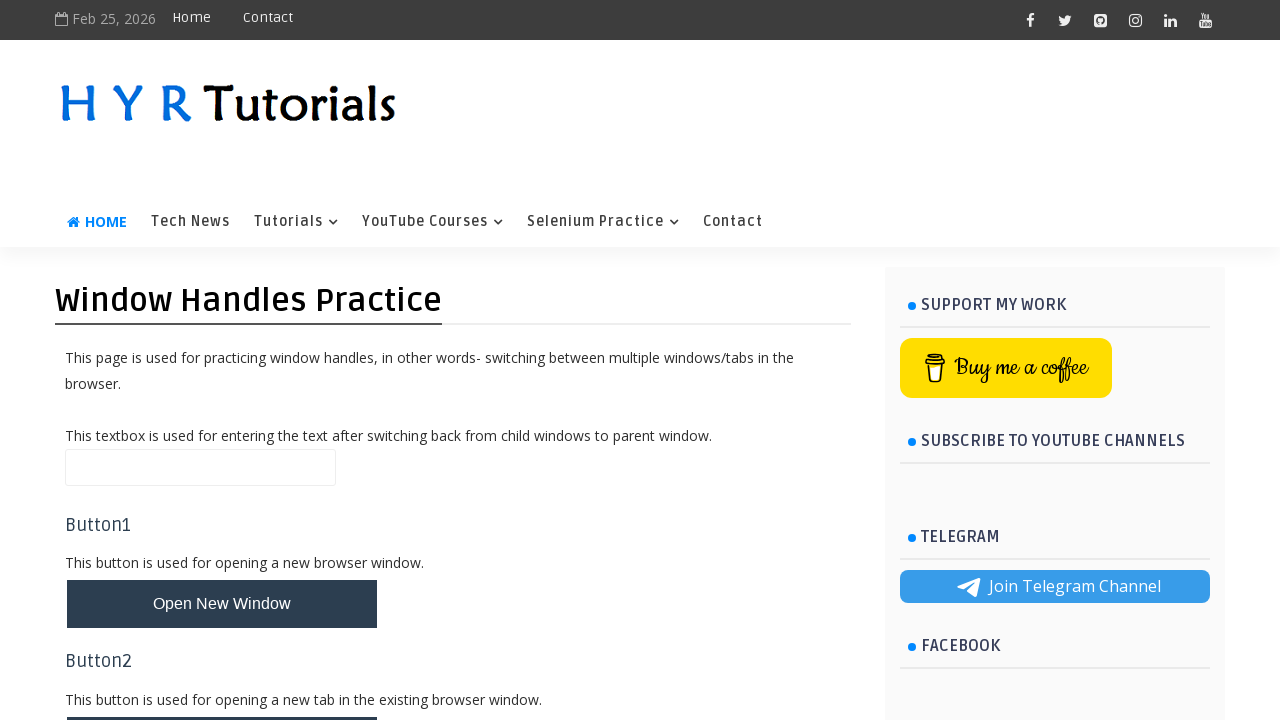

Filled name field with 'Abhimanyu' on input#name
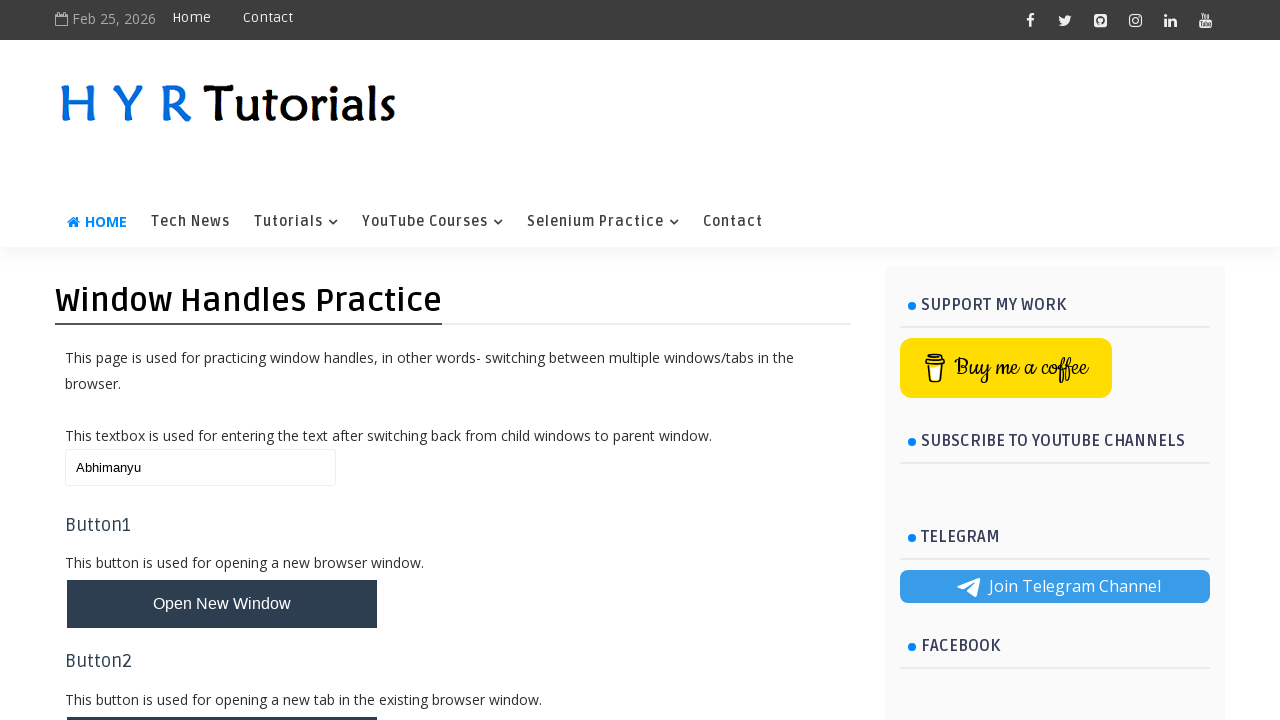

Clicked button to open new window at (222, 604) on button#newWindowBtn
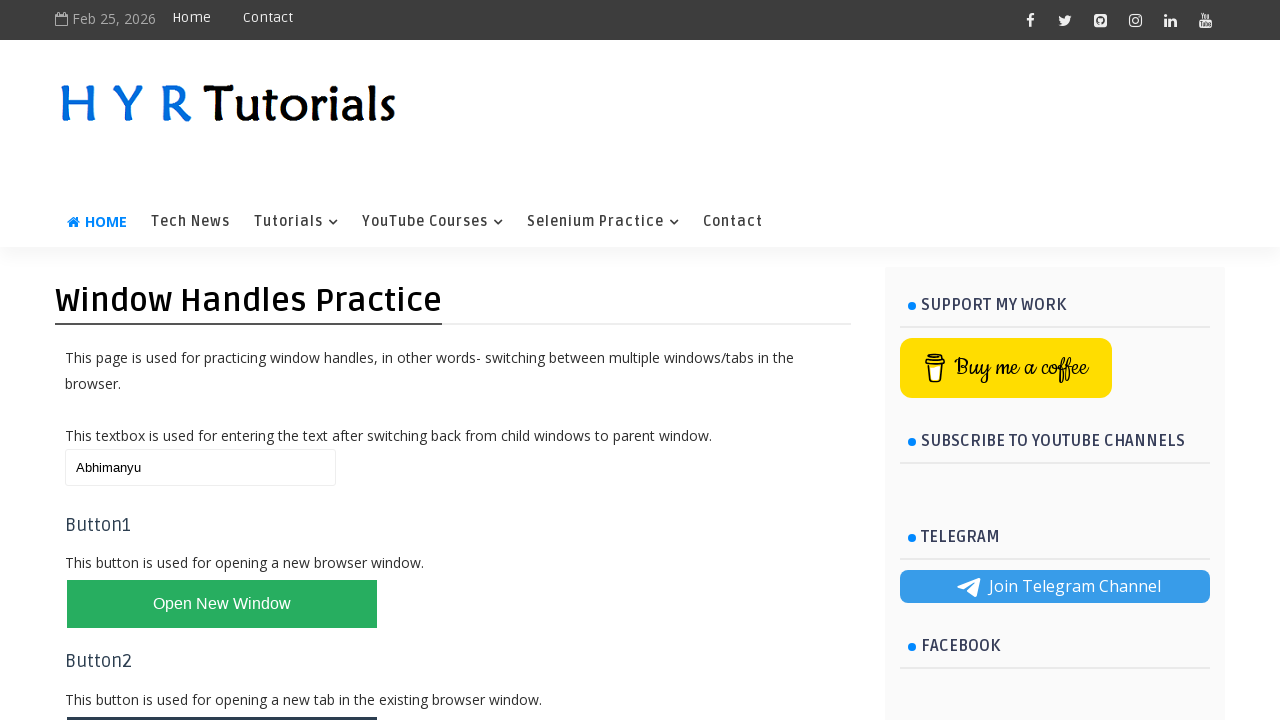

New window opened and captured
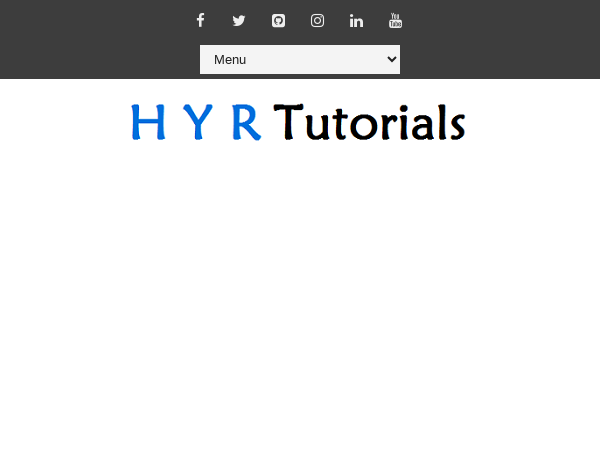

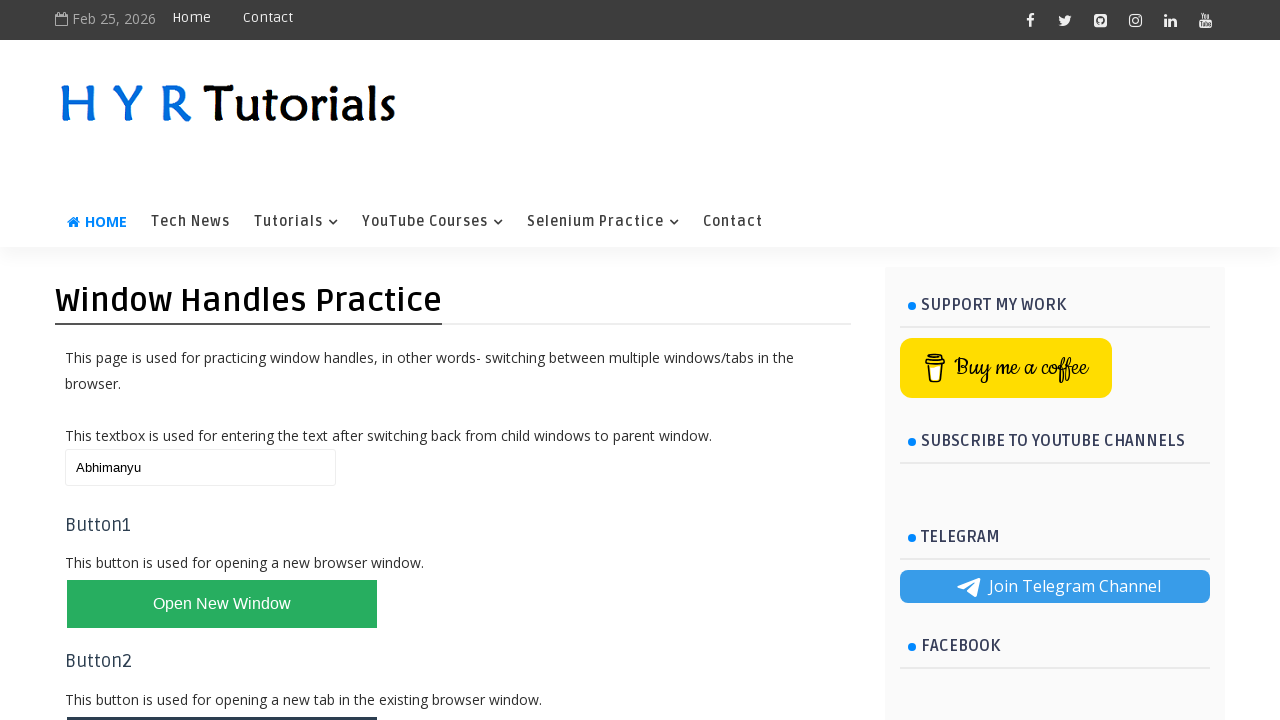